Navigates to a Diabox static view page and waits for the live gauge area content to load

Starting URL: https://pubs.diabox.com/diaboxStaticView.php?id=105

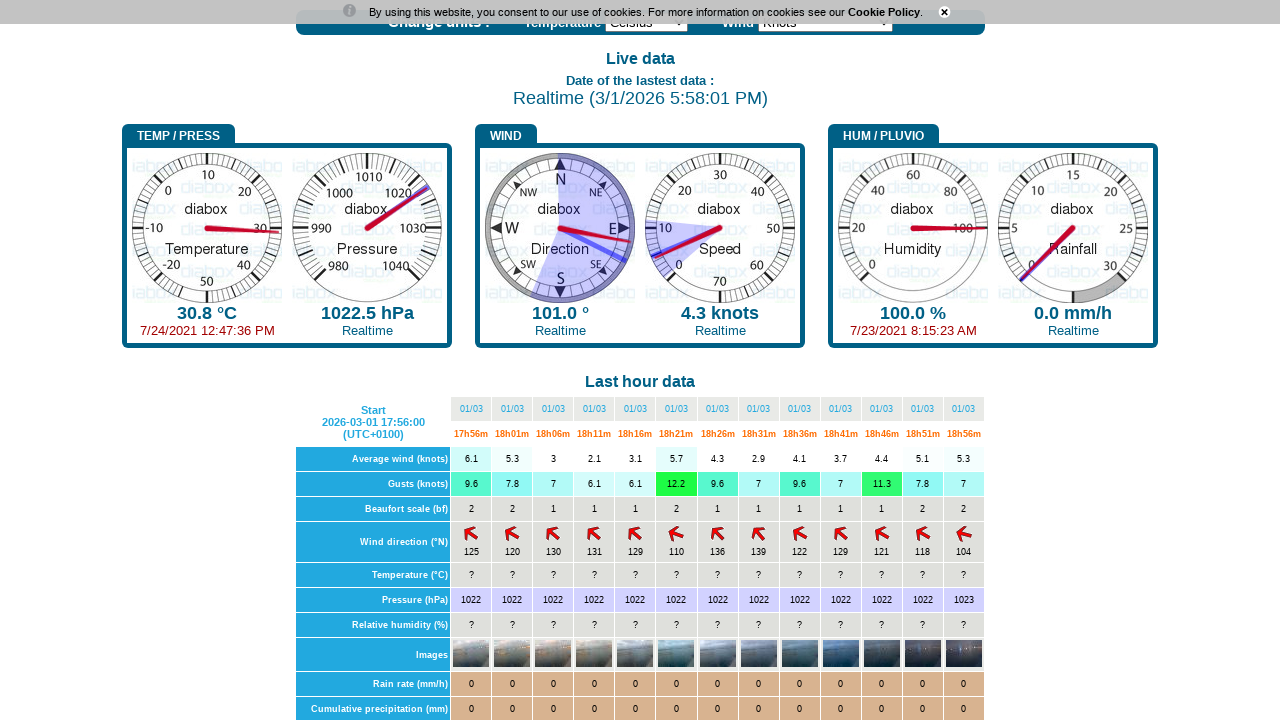

Navigated to Diabox static view page for ID 105
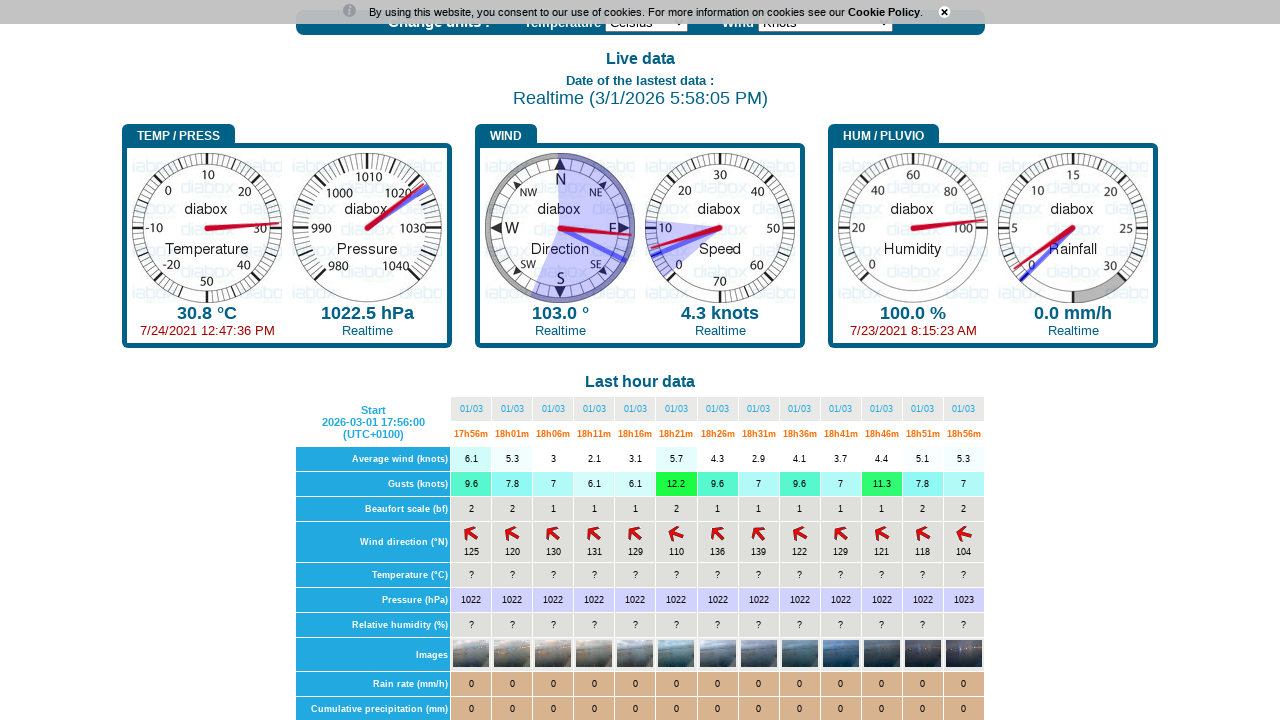

Live gauge area element loaded
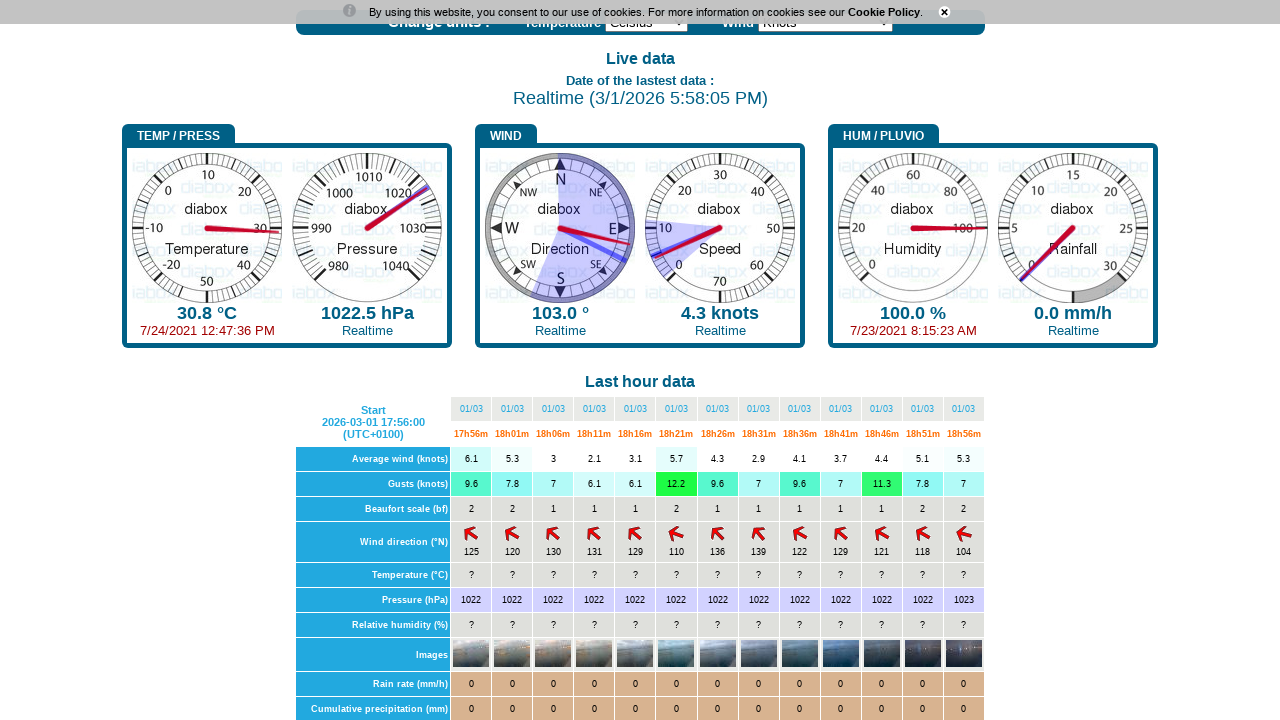

Waited 3 seconds for dynamic content to render
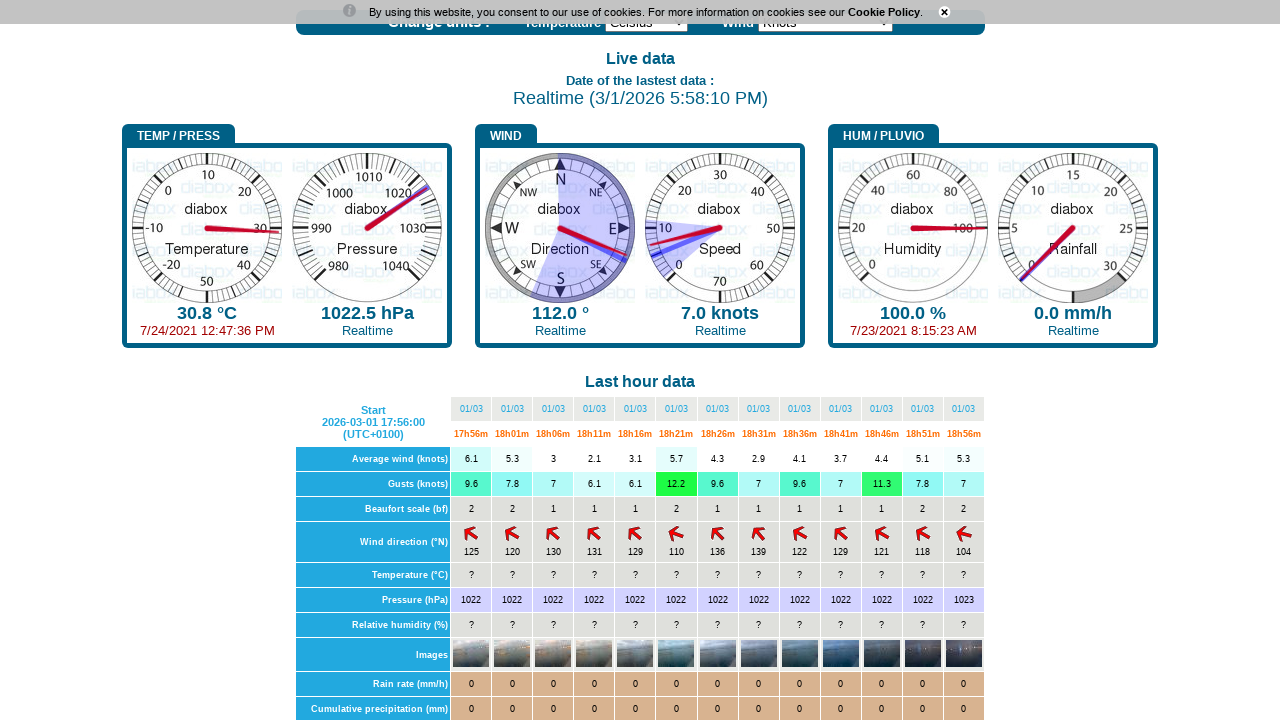

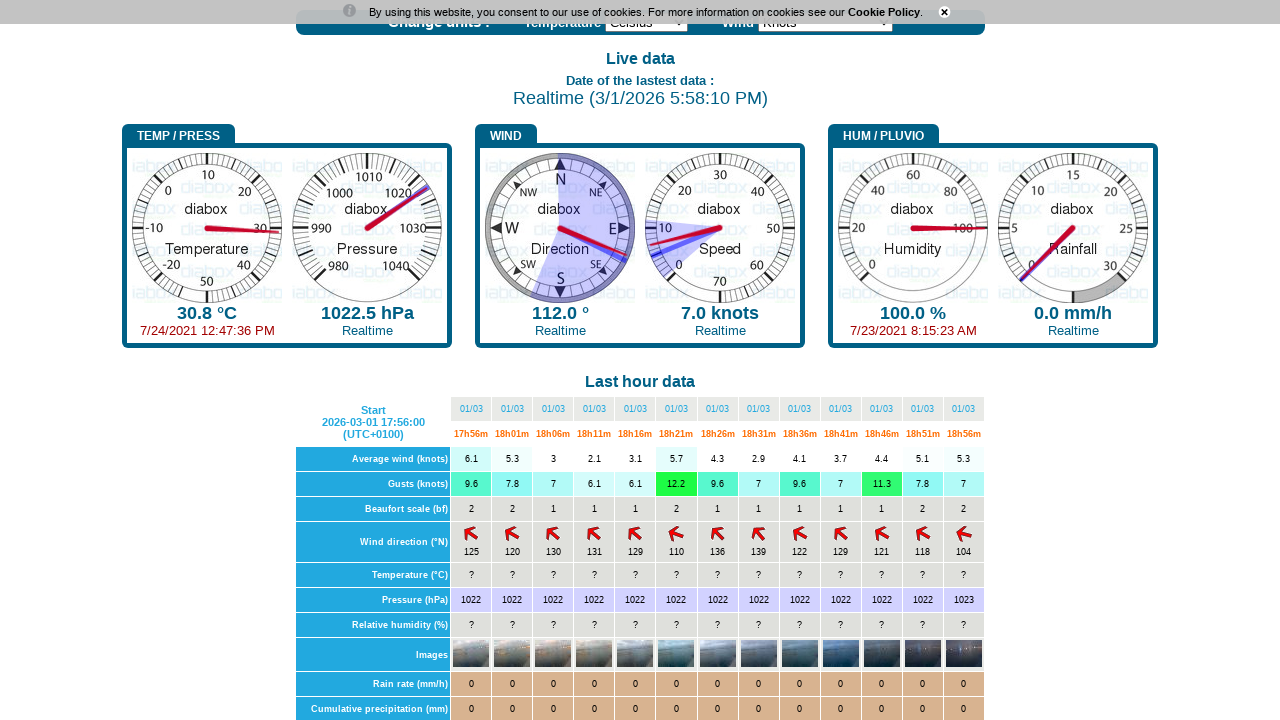